Tests checkbox functionality by clicking a checkbox to select it, clicking again to deselect it, and verifying the checkbox states. Also counts the total number of checkboxes on the page.

Starting URL: https://rahulshettyacademy.com/AutomationPractice/

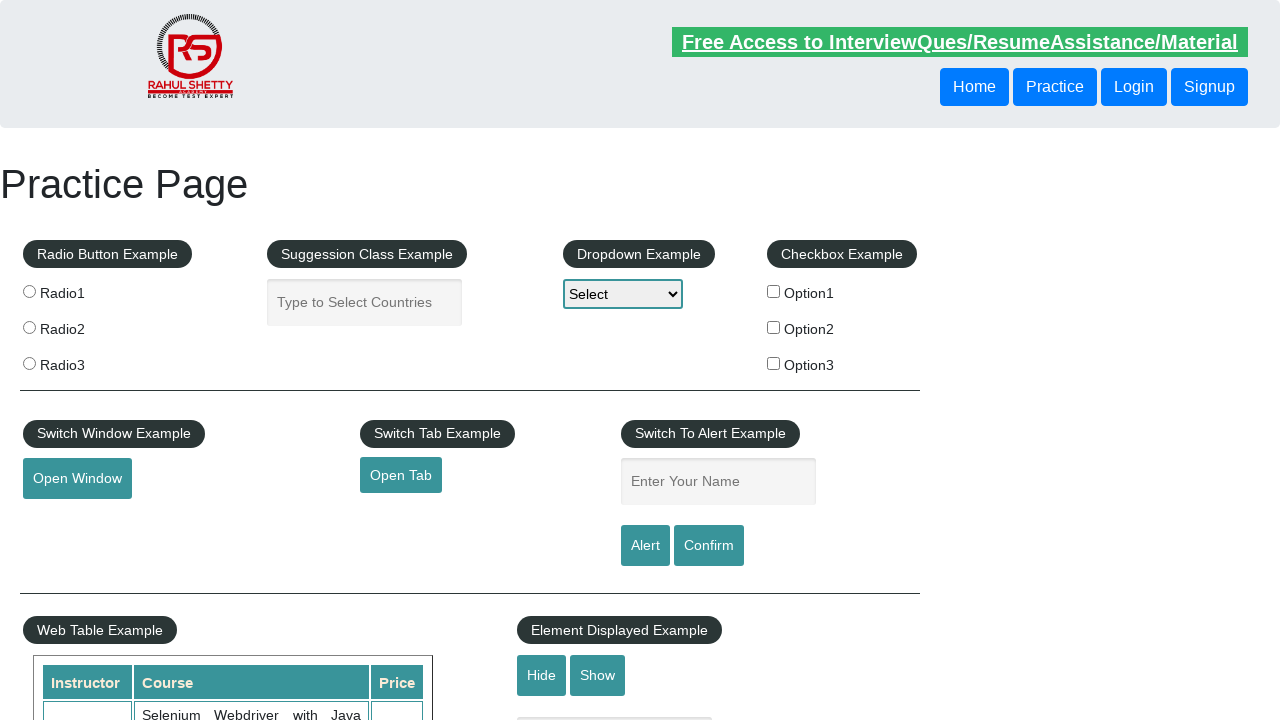

Clicked first checkbox to select it at (774, 291) on #checkBoxOption1
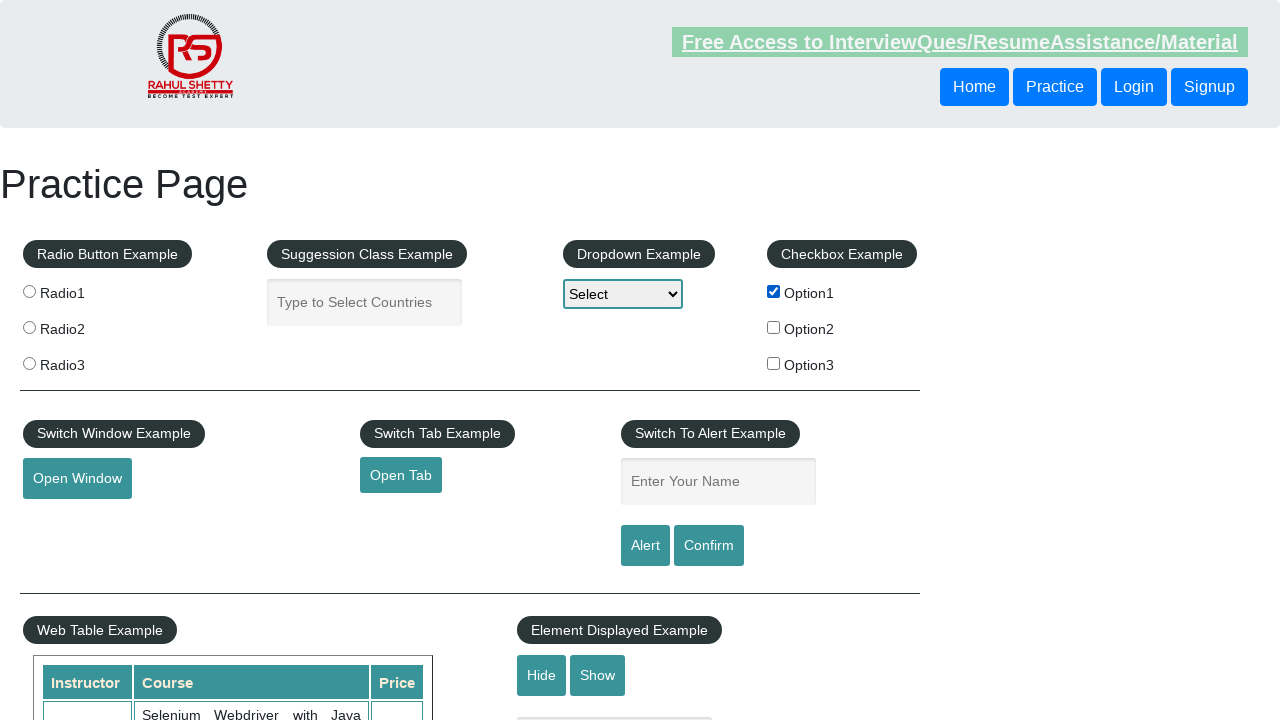

Verified checkbox is selected: True
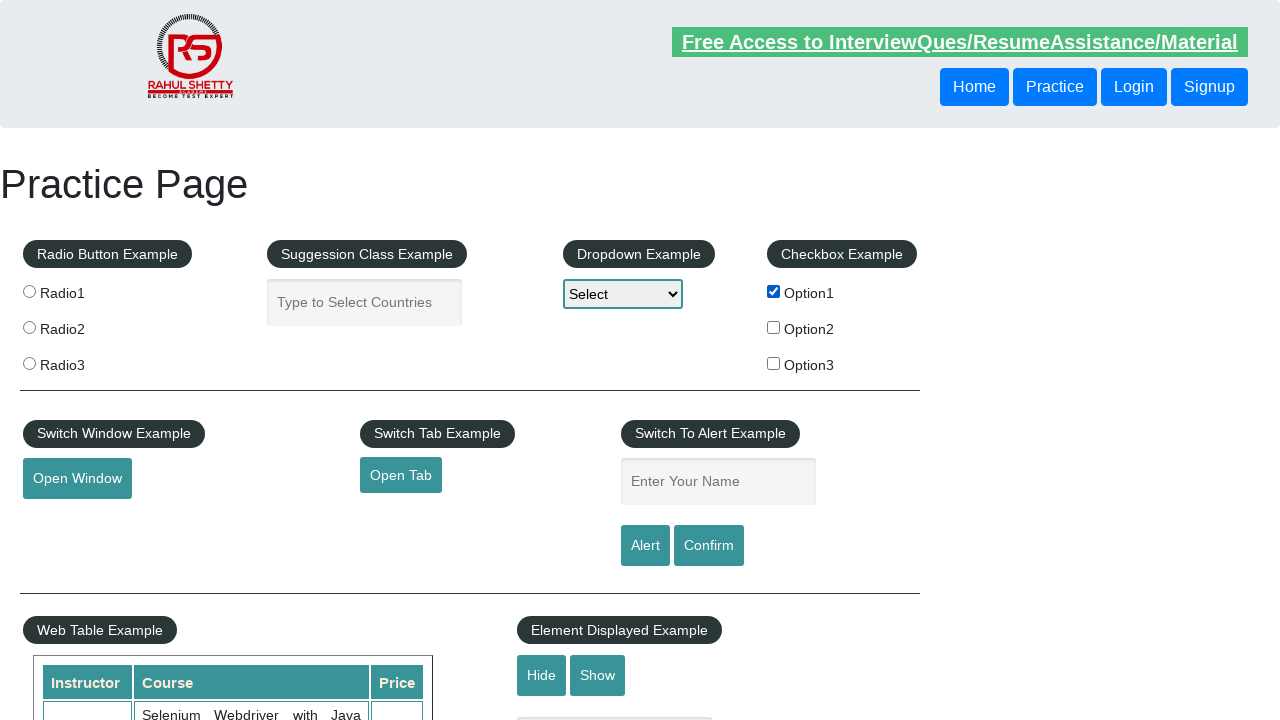

Clicked checkbox again to deselect it at (774, 291) on #checkBoxOption1
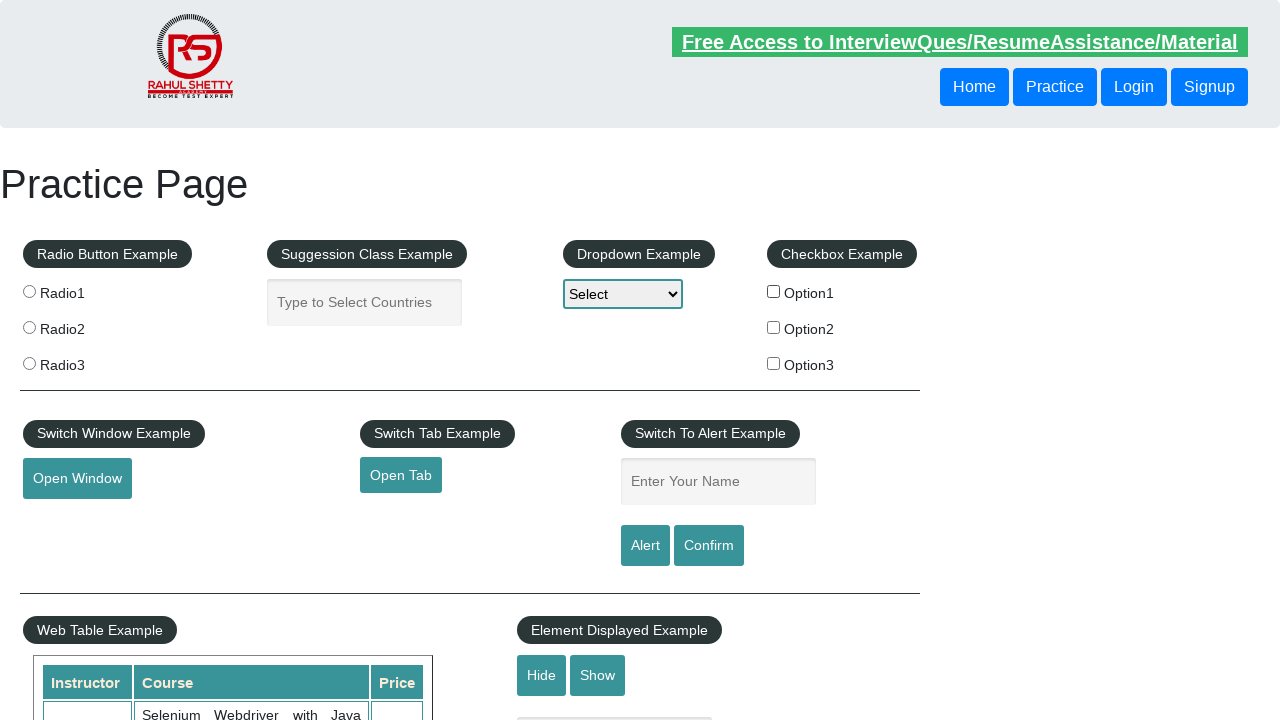

Verified checkbox is now deselected: False
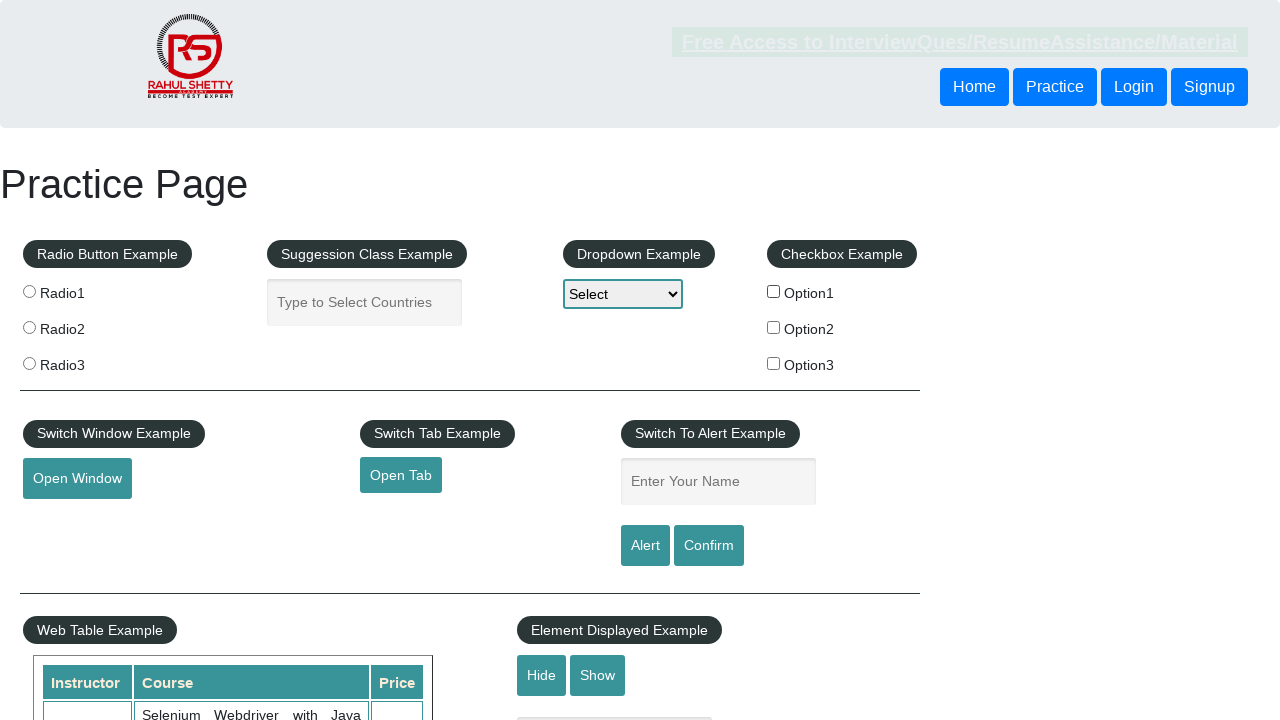

Located all checkboxes on the page
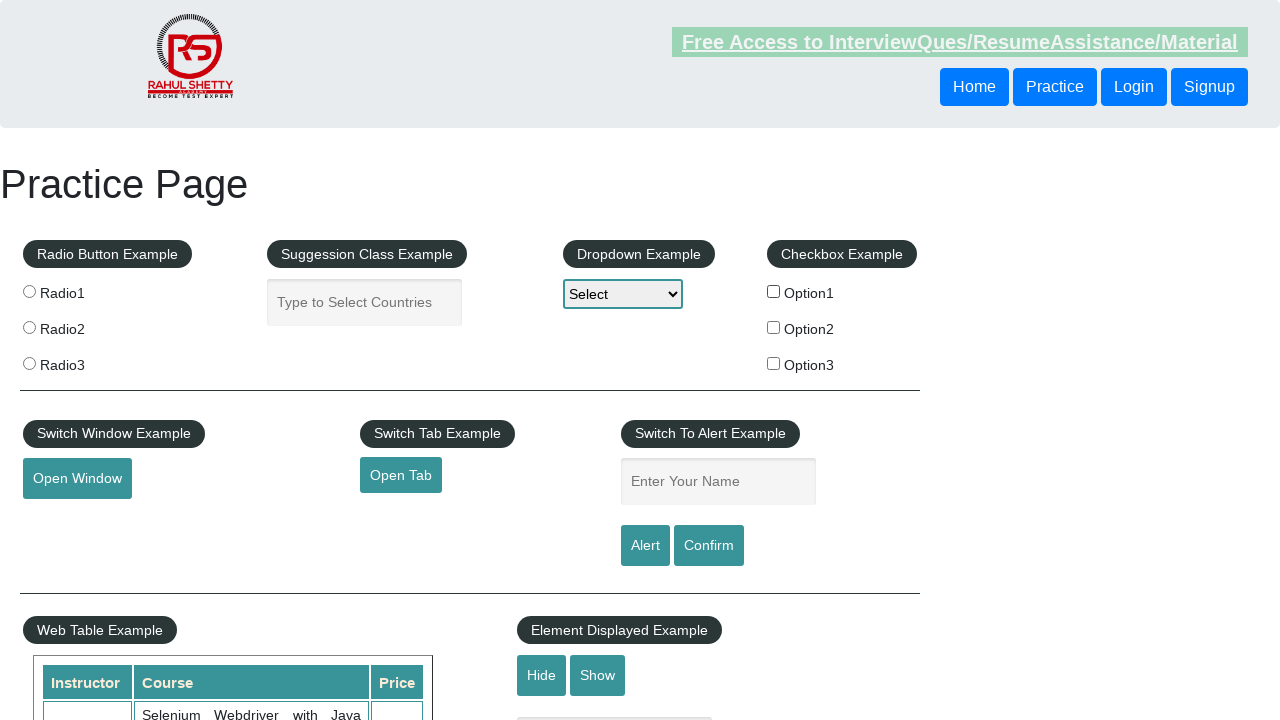

Counted total checkboxes on page: 3
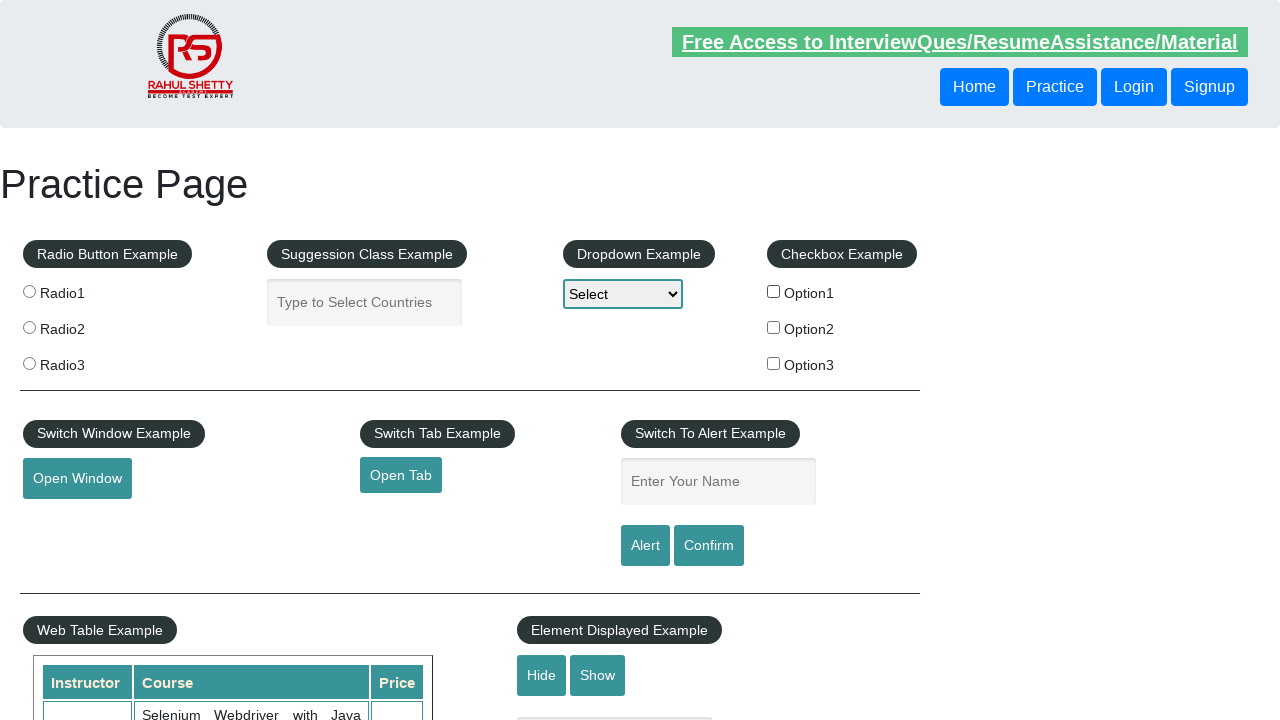

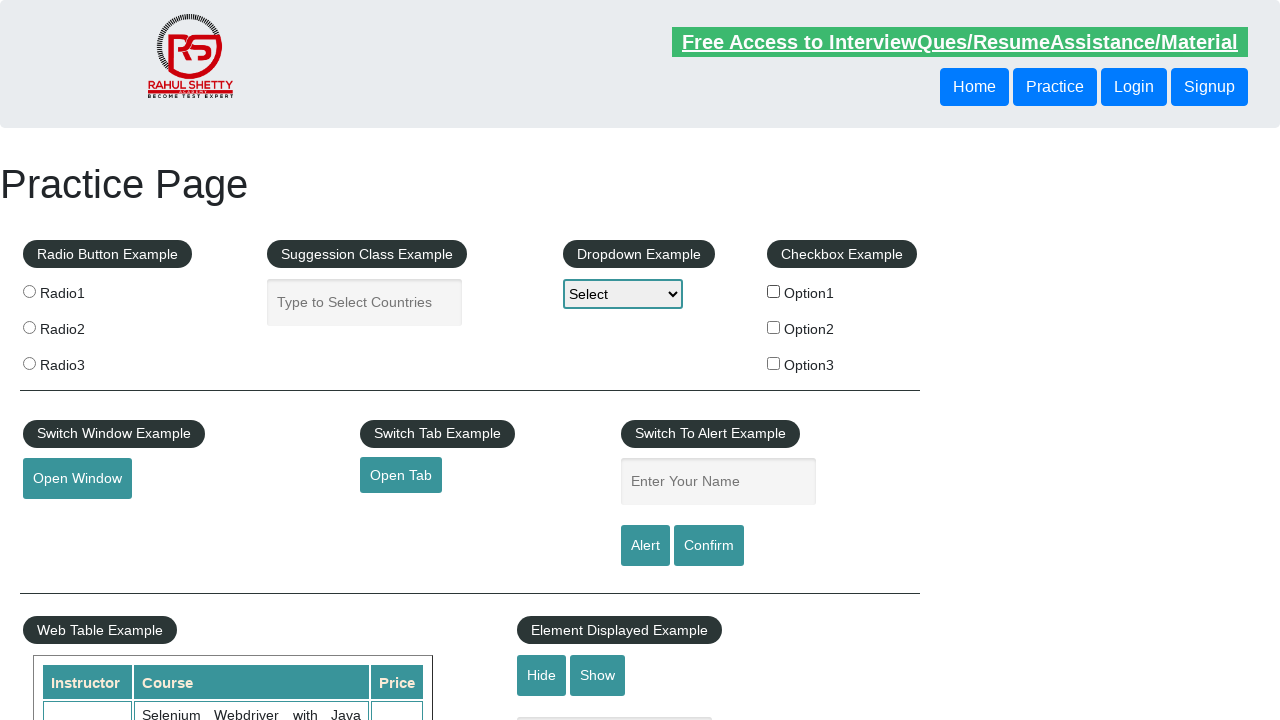